Tests the dynamic removal of a checkbox by clicking the Remove button and verifying the checkbox disappears and a message appears

Starting URL: https://practice.cydeo.com/dynamic_controls

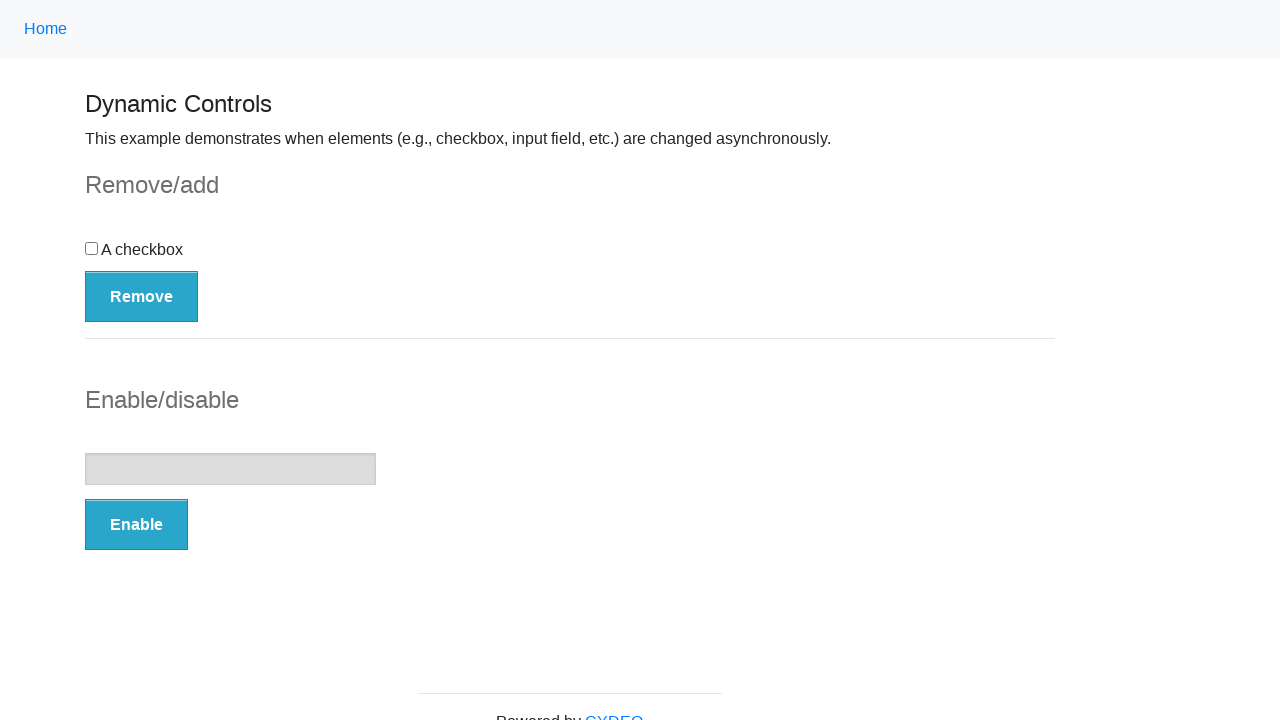

Clicked the Remove button to delete the checkbox at (142, 296) on button:has-text('Remove')
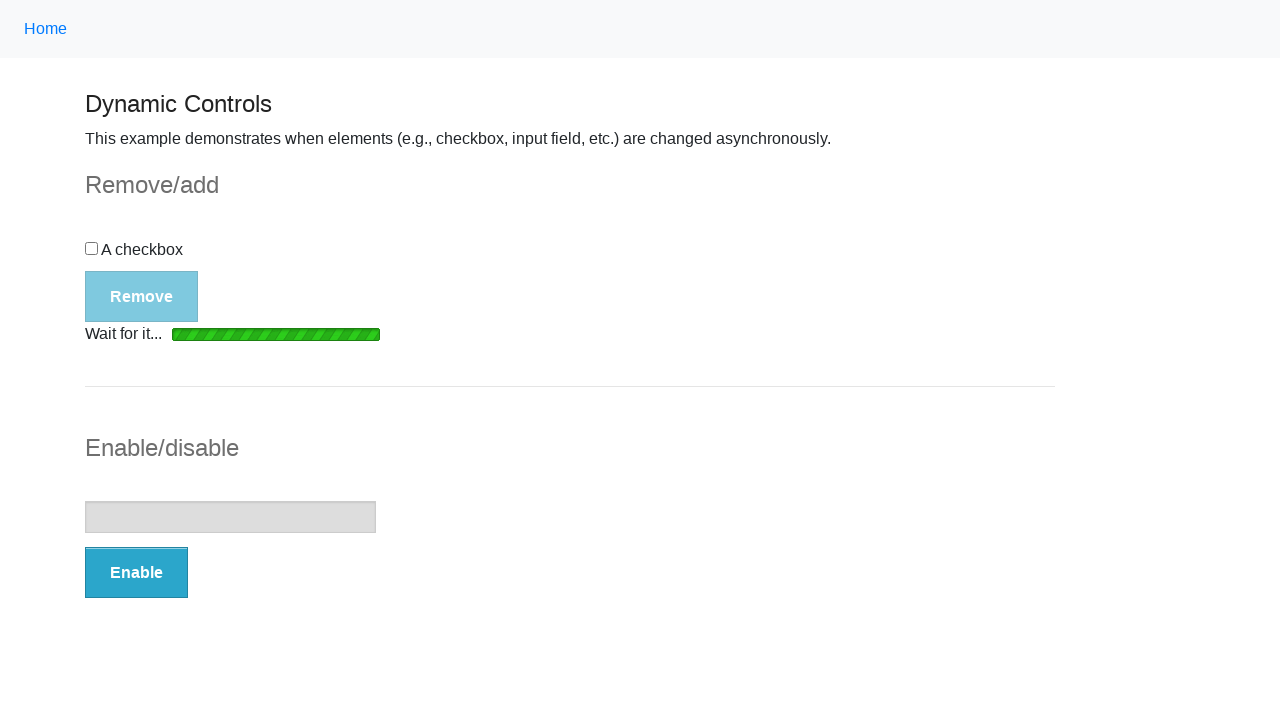

Loading bar disappeared after clicking Remove
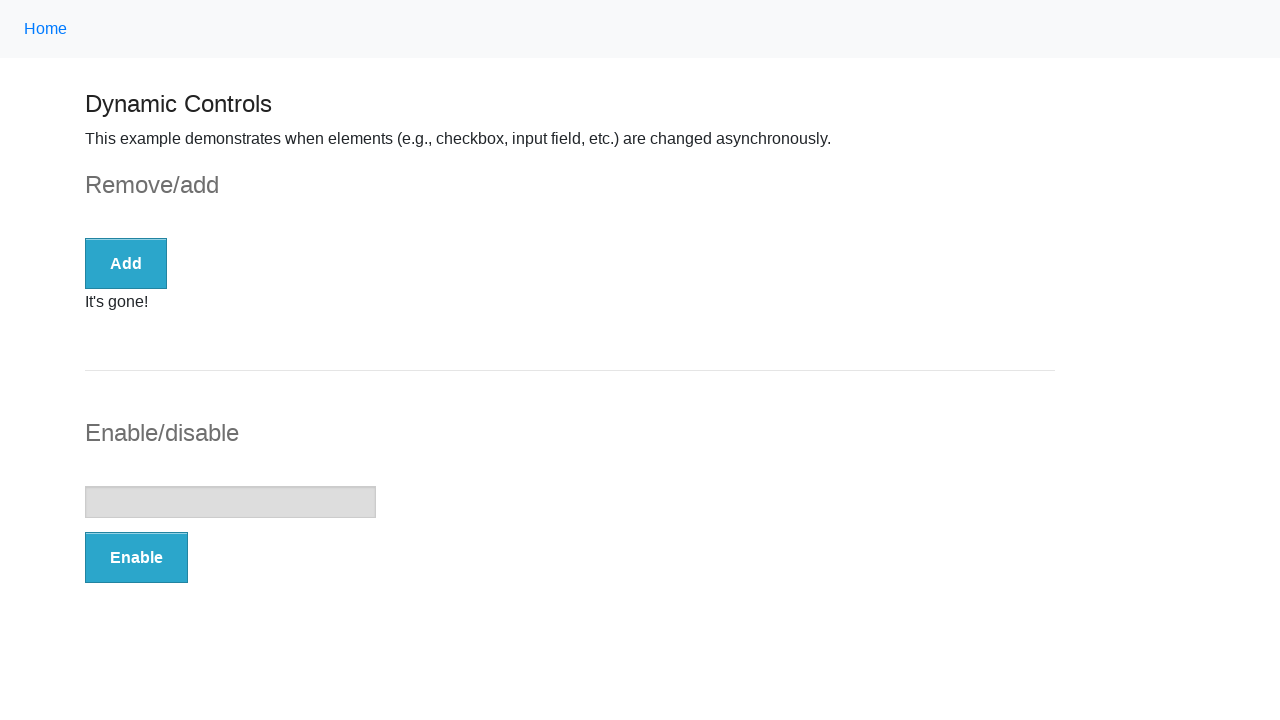

Verified that the checkbox is no longer visible
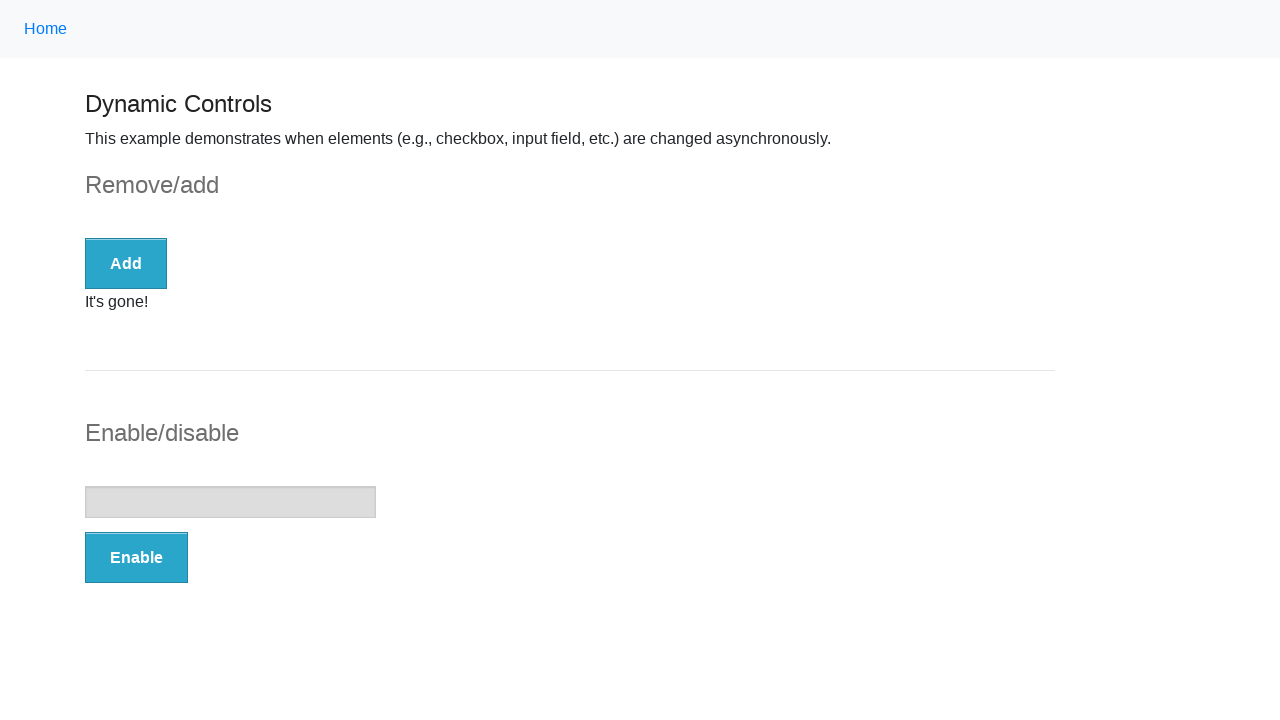

Verified that the success message is visible
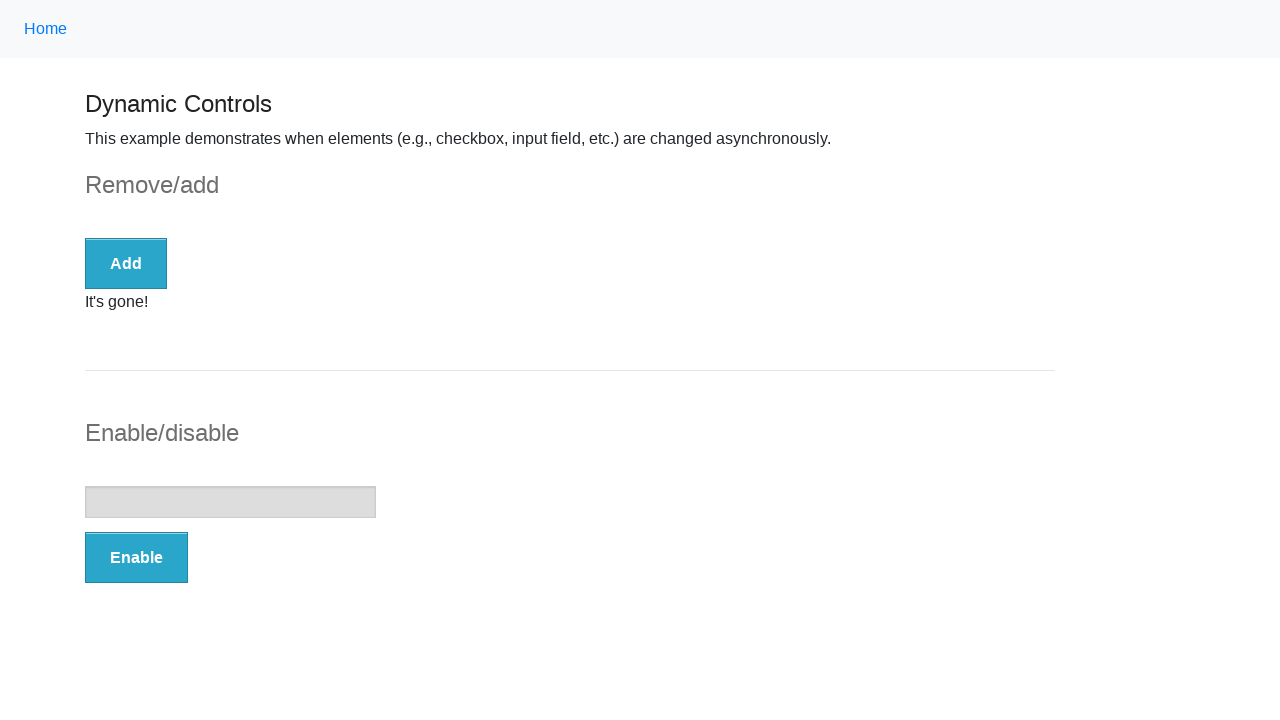

Verified that the message displays 'It's gone!'
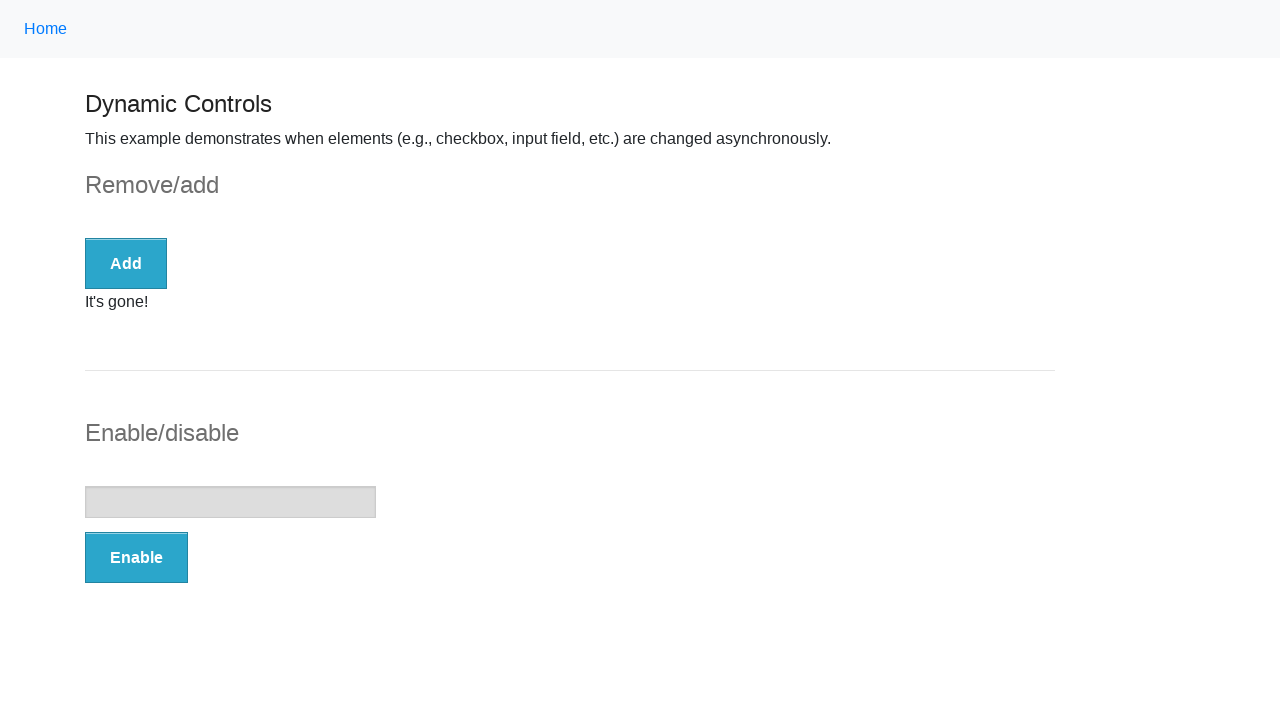

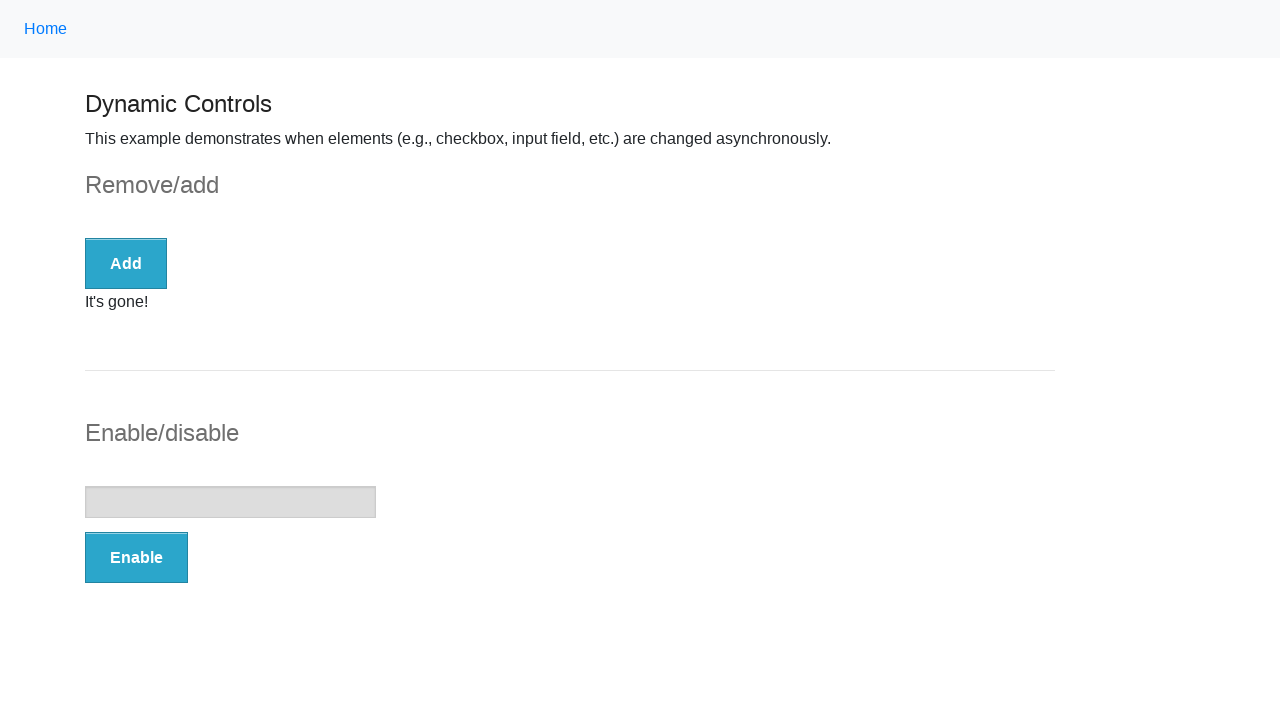